Tests handling different types of JavaScript alerts including simple alerts, confirm dialogs, and prompt dialogs with text input

Starting URL: https://demo.automationtesting.in/Alerts.html

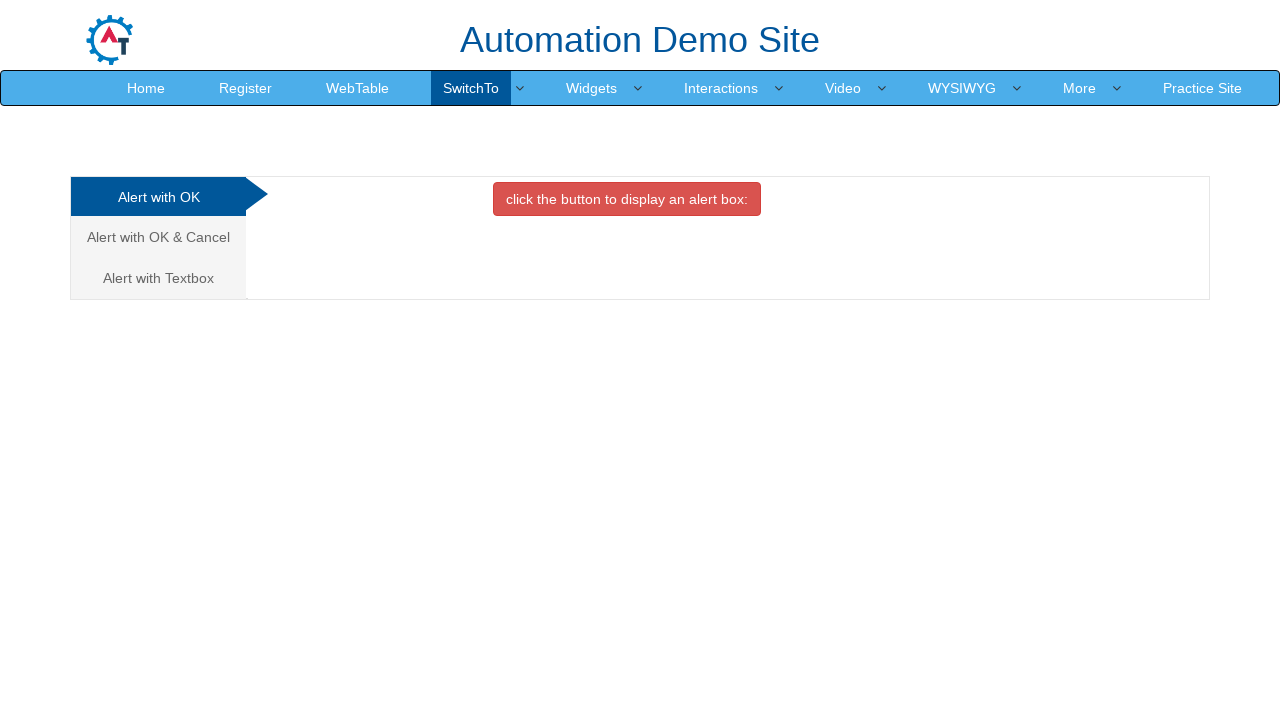

Clicked OK alert tab at (627, 199) on #OKTab
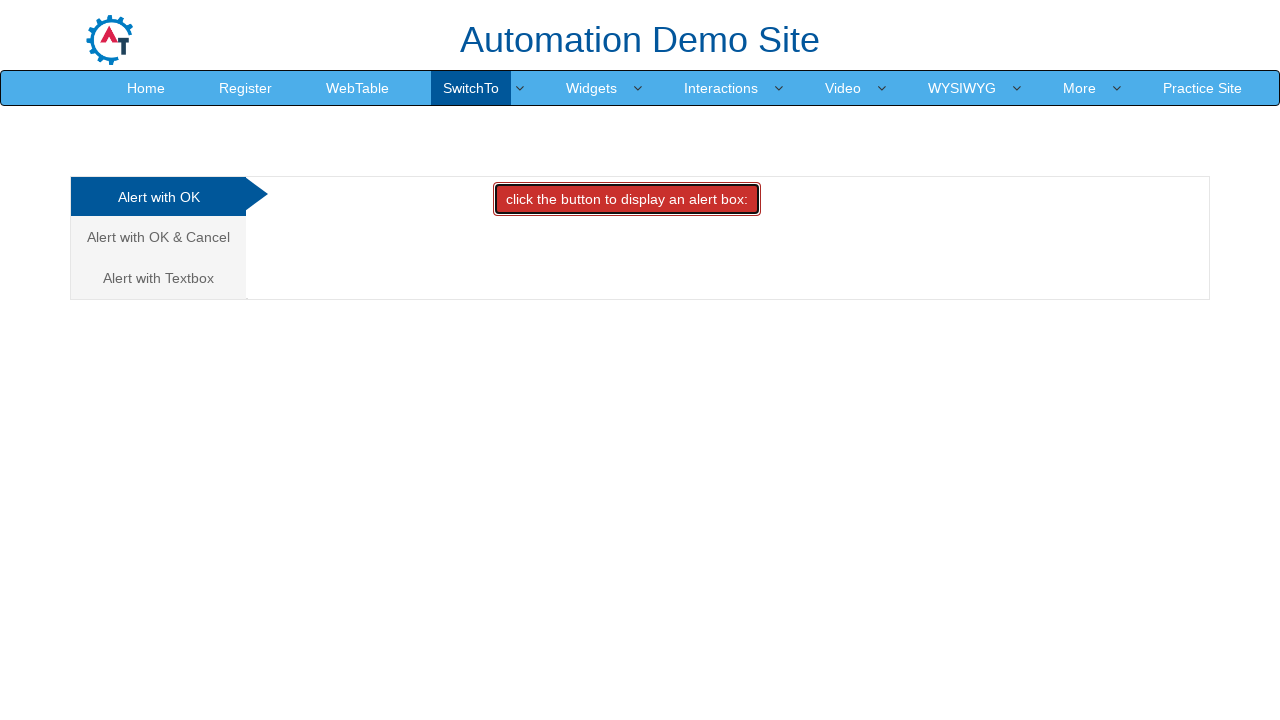

Set up handler to accept simple alert dialog
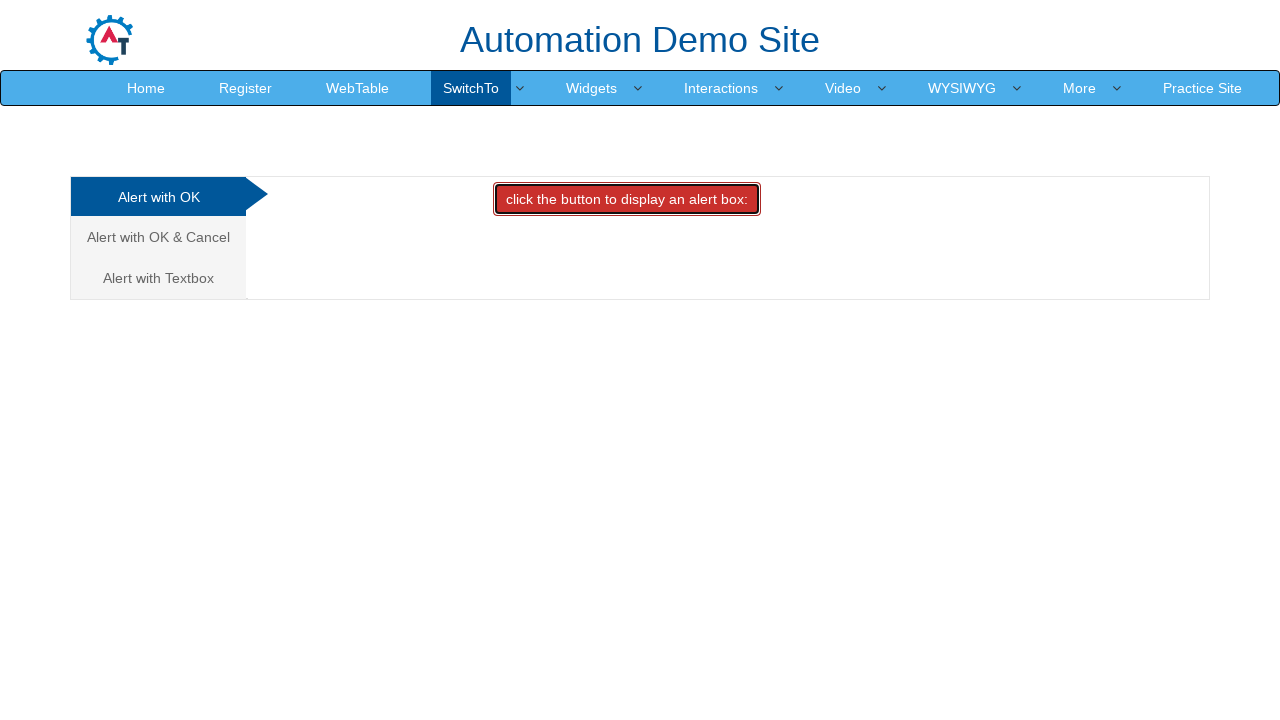

Clicked link to navigate to confirm dialog tab at (158, 237) on xpath=//a[@href='#CancelTab']
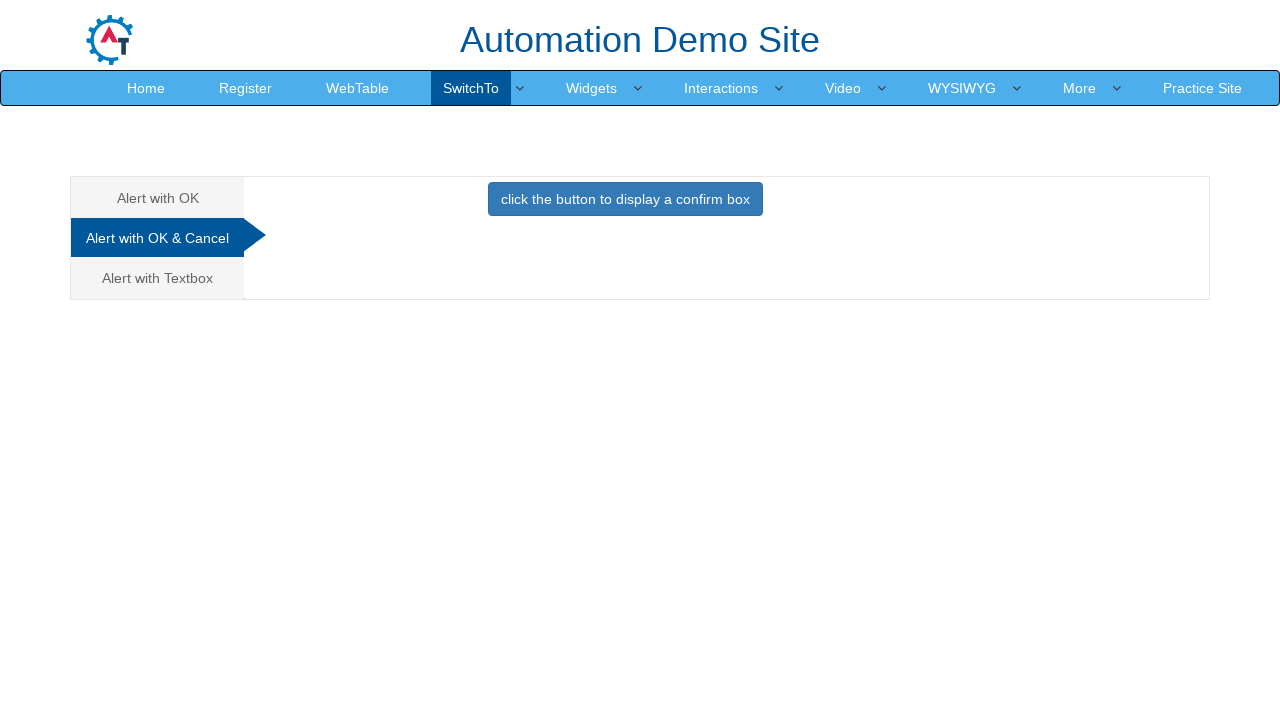

Clicked confirm dialog button at (625, 204) on #CancelTab
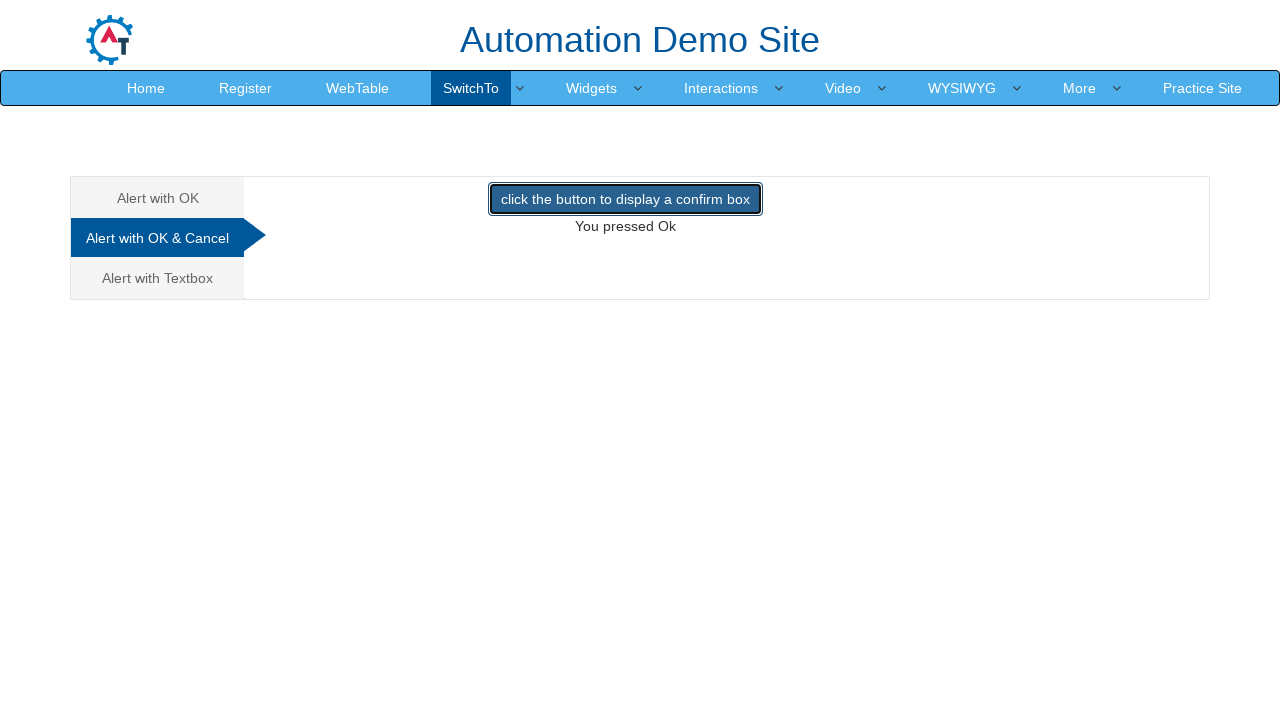

Set up handler to dismiss confirm dialog
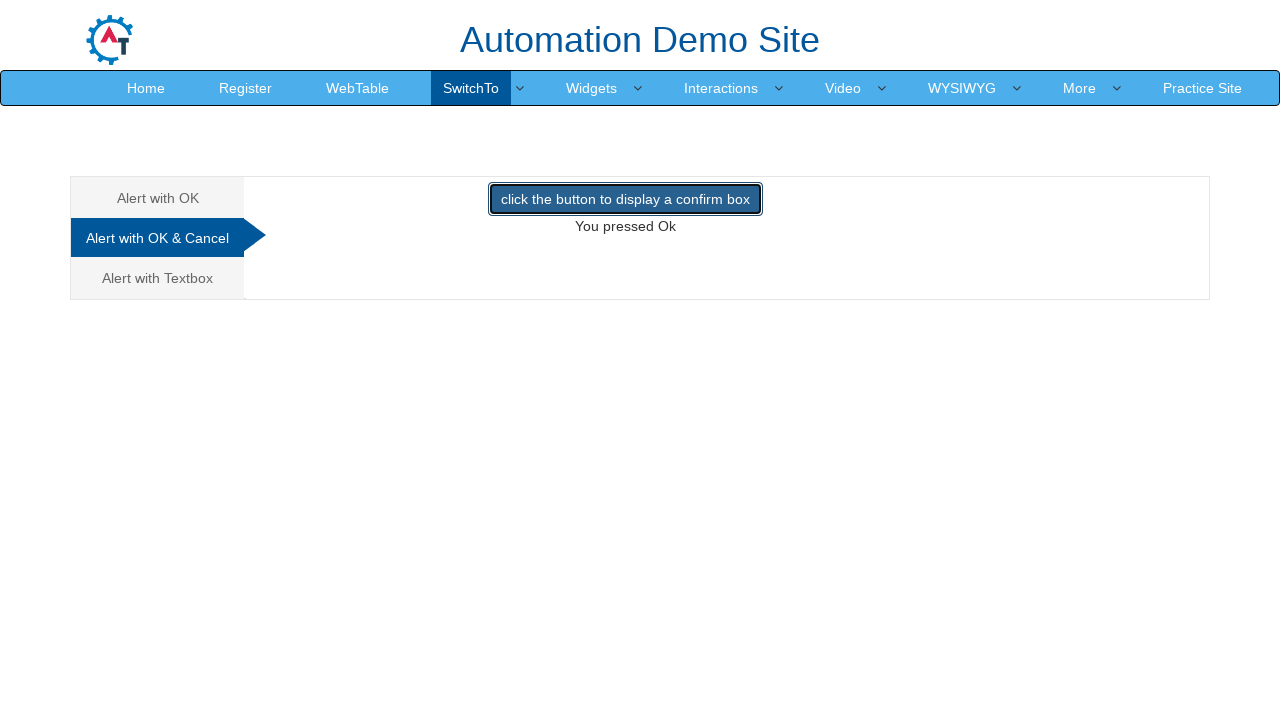

Clicked link to navigate to prompt dialog tab at (158, 278) on xpath=//a[@href='#Textbox']
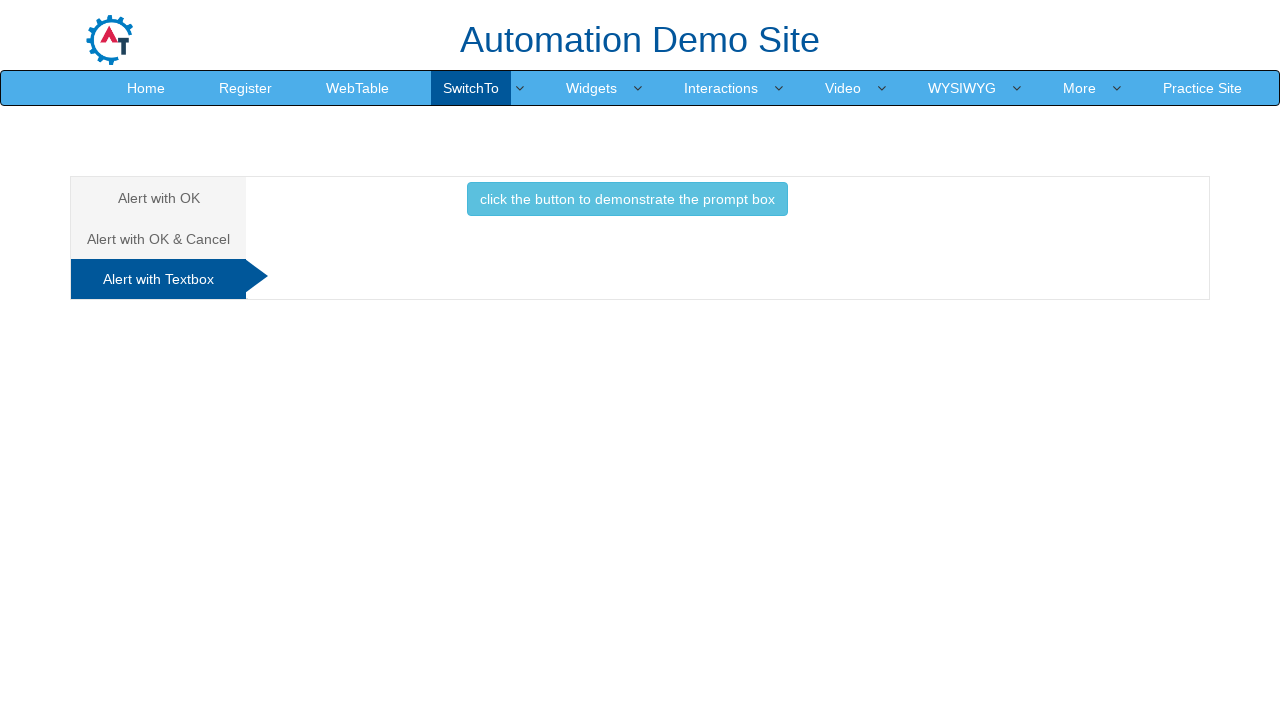

Clicked prompt dialog button at (627, 204) on #Textbox
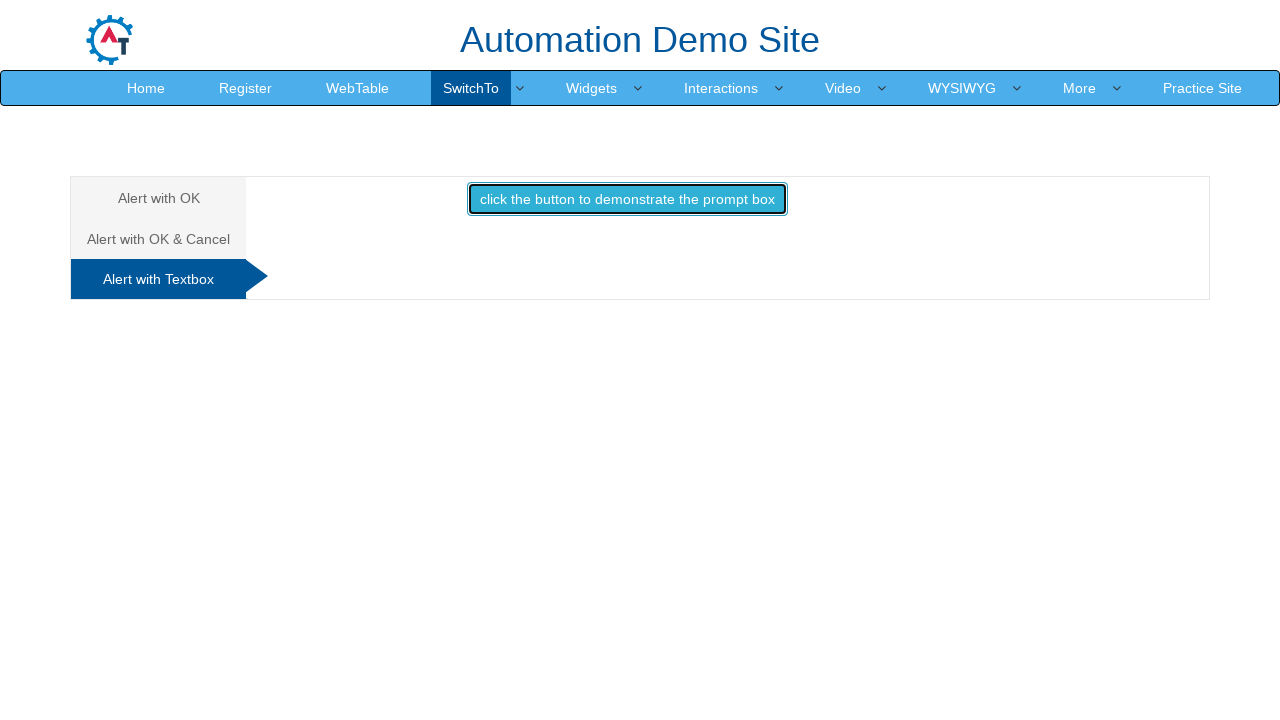

Set up handler to accept prompt dialog with text '1234567890'
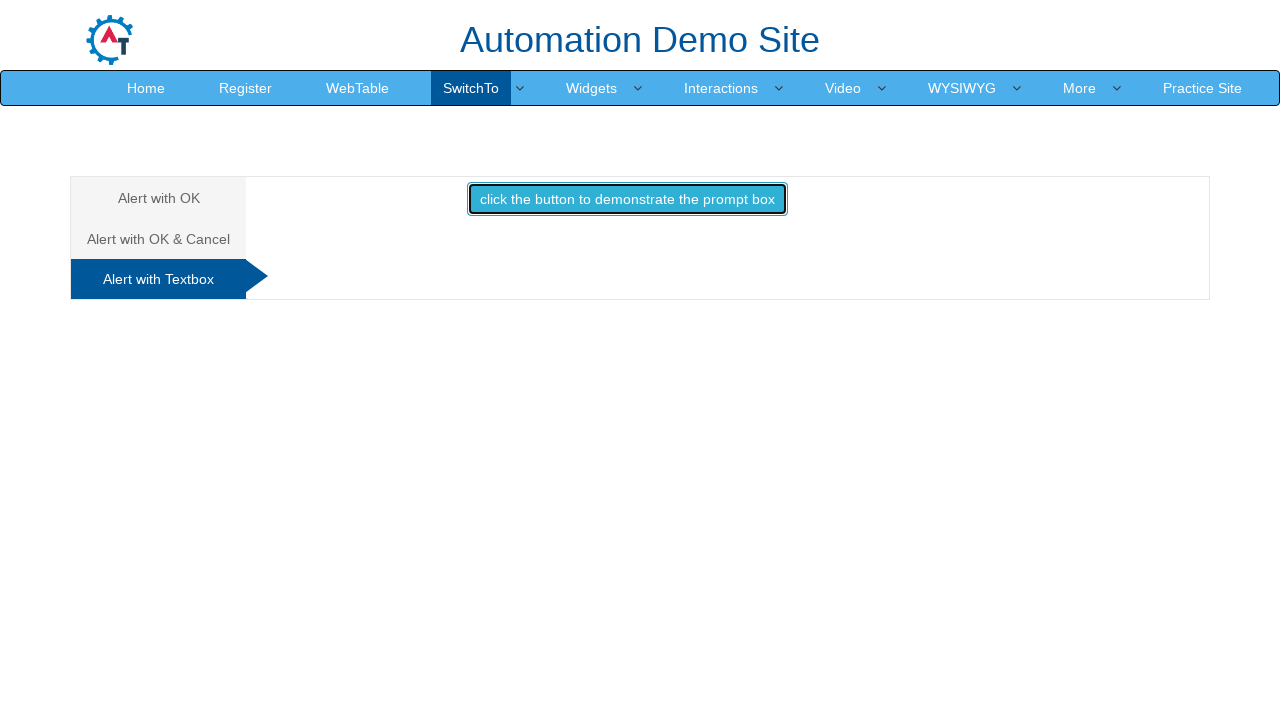

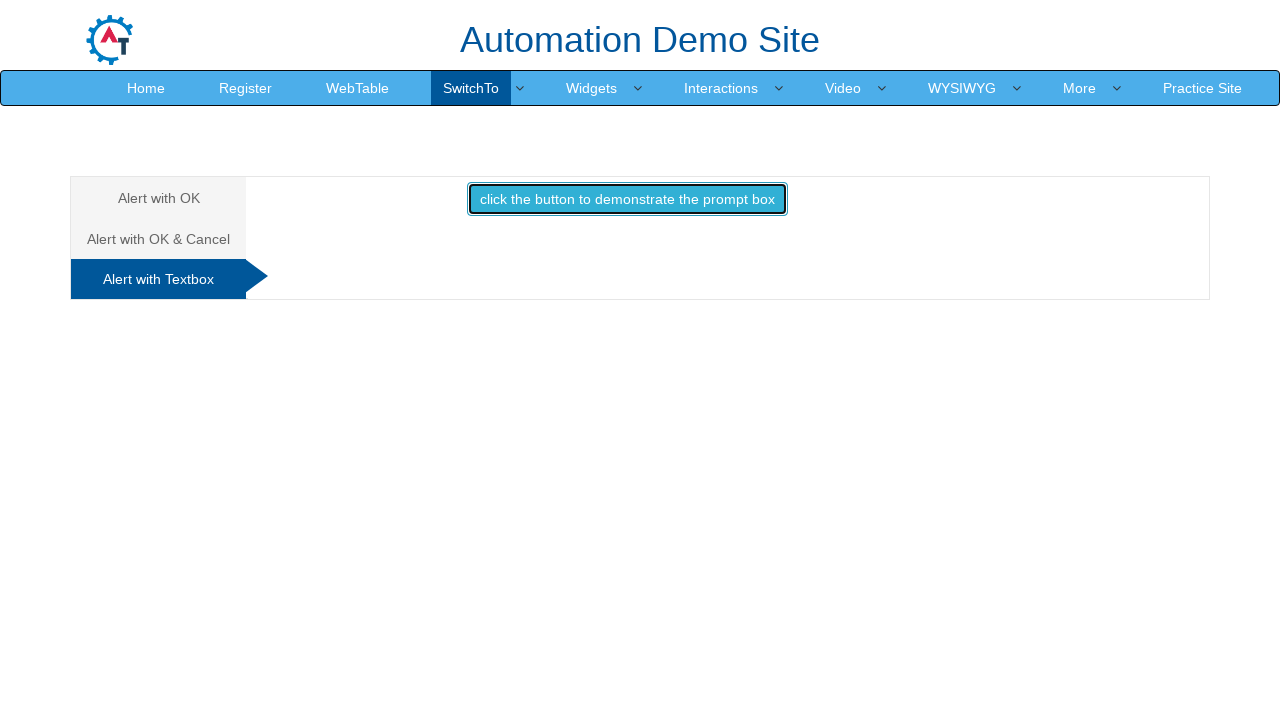